Tests radio button page by navigating to it and verifying element text and attributes are accessible

Starting URL: http://practice.cydeo.com/

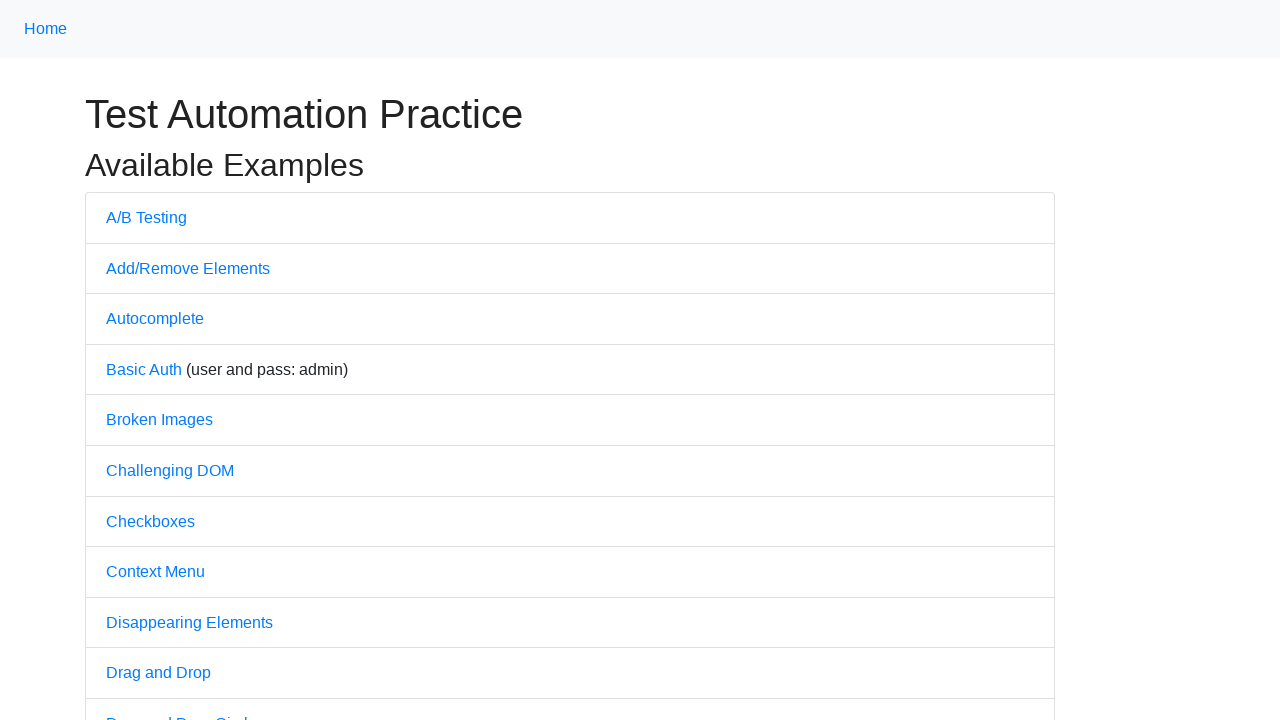

Clicked on Radio Buttons link at (156, 360) on text=Radio Buttons
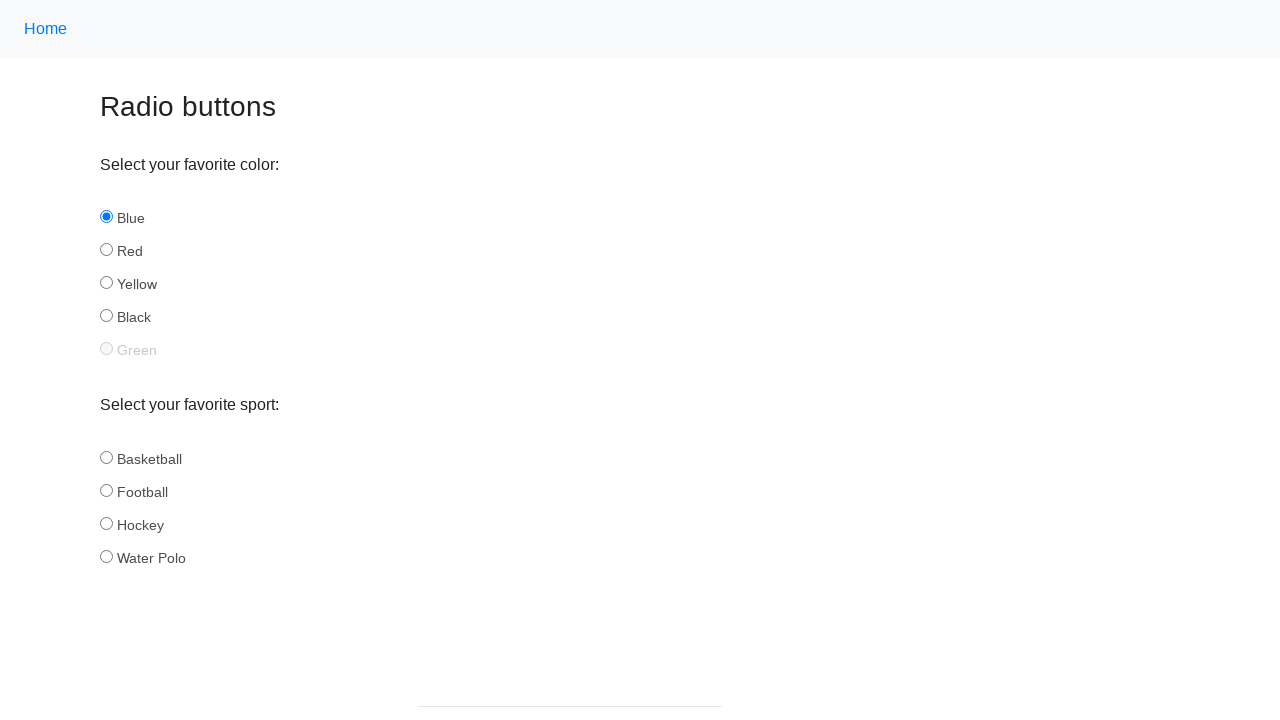

Waited for page to load (networkidle state)
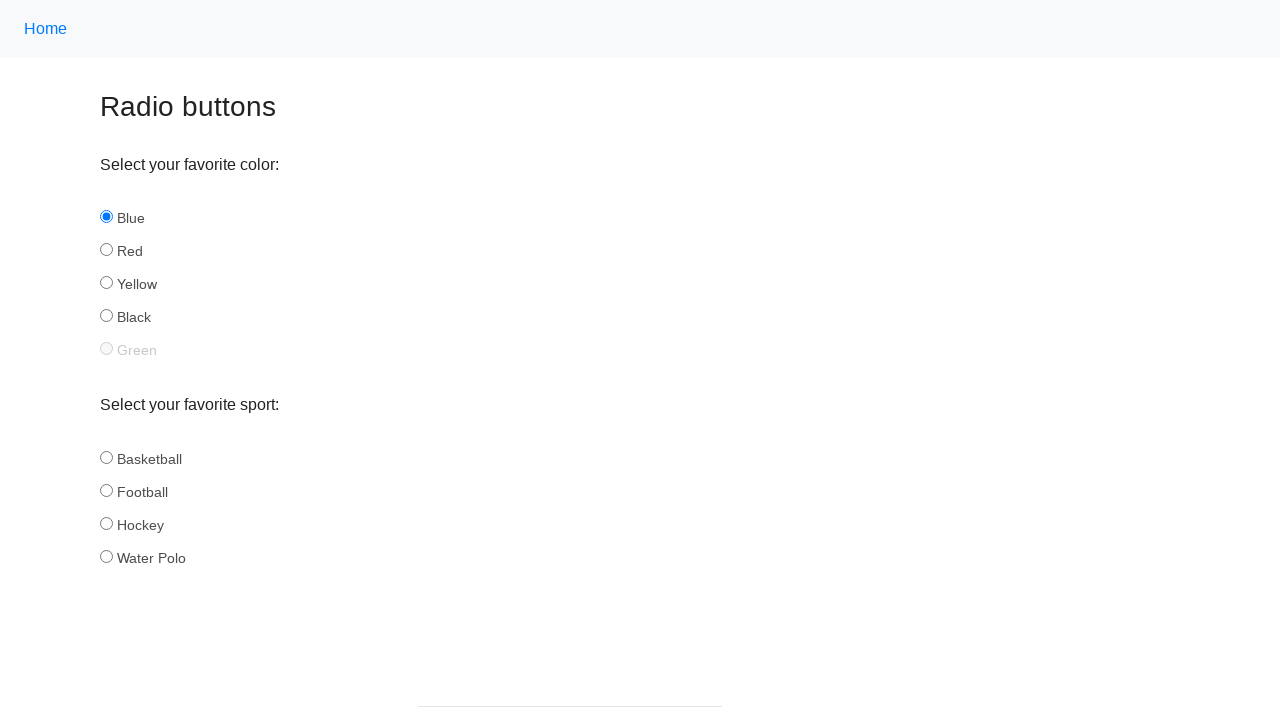

Retrieved text from radio button label (4th radio button)
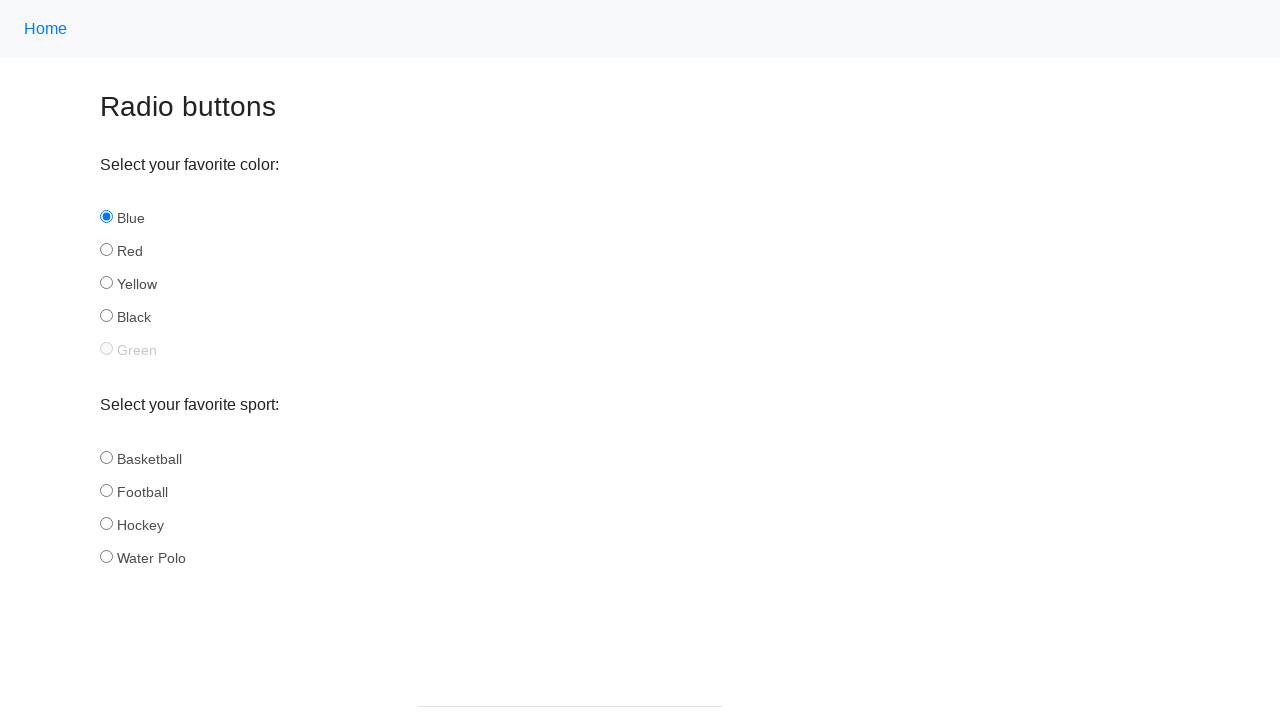

Retrieved type attribute from green radio button
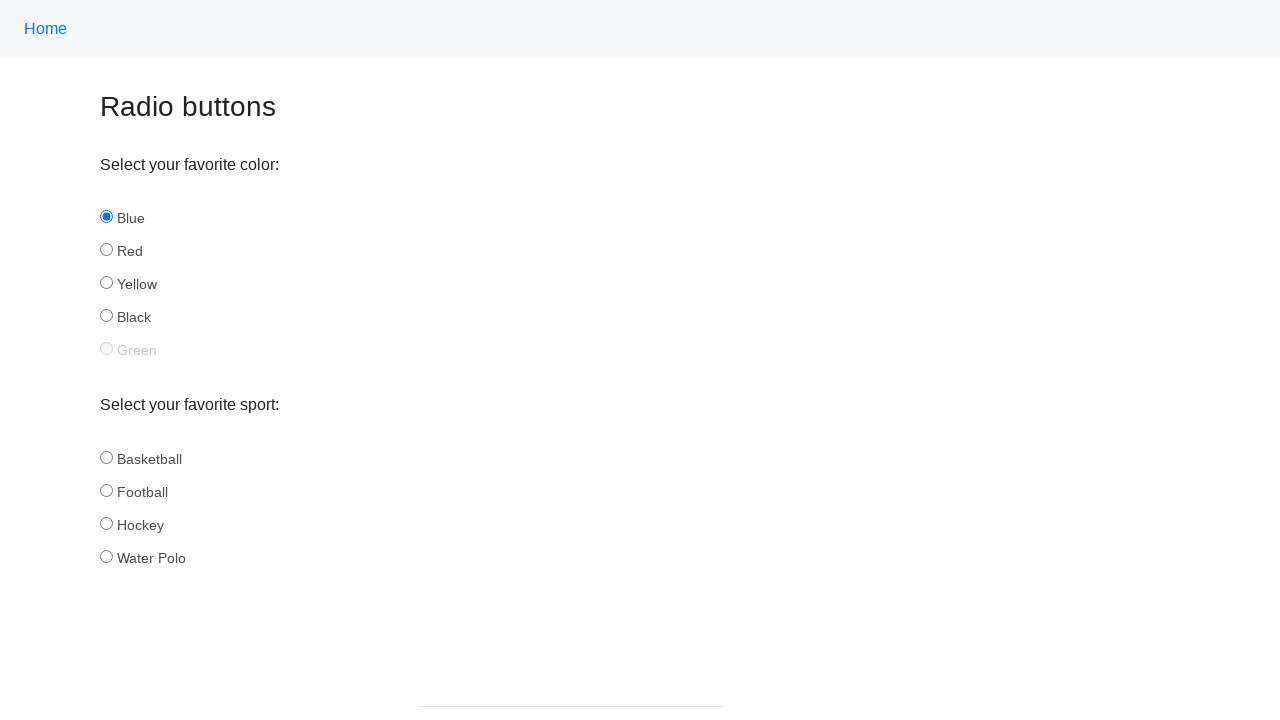

Retrieved text from another radio button label (5th radio button)
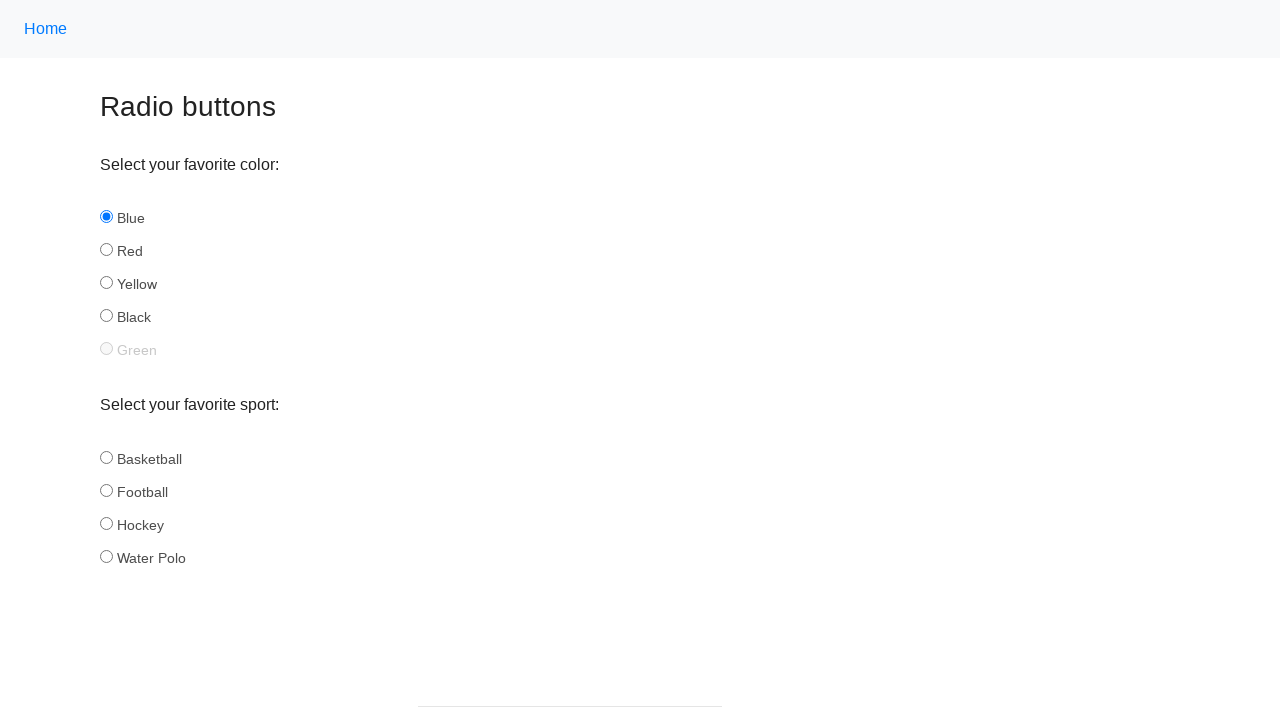

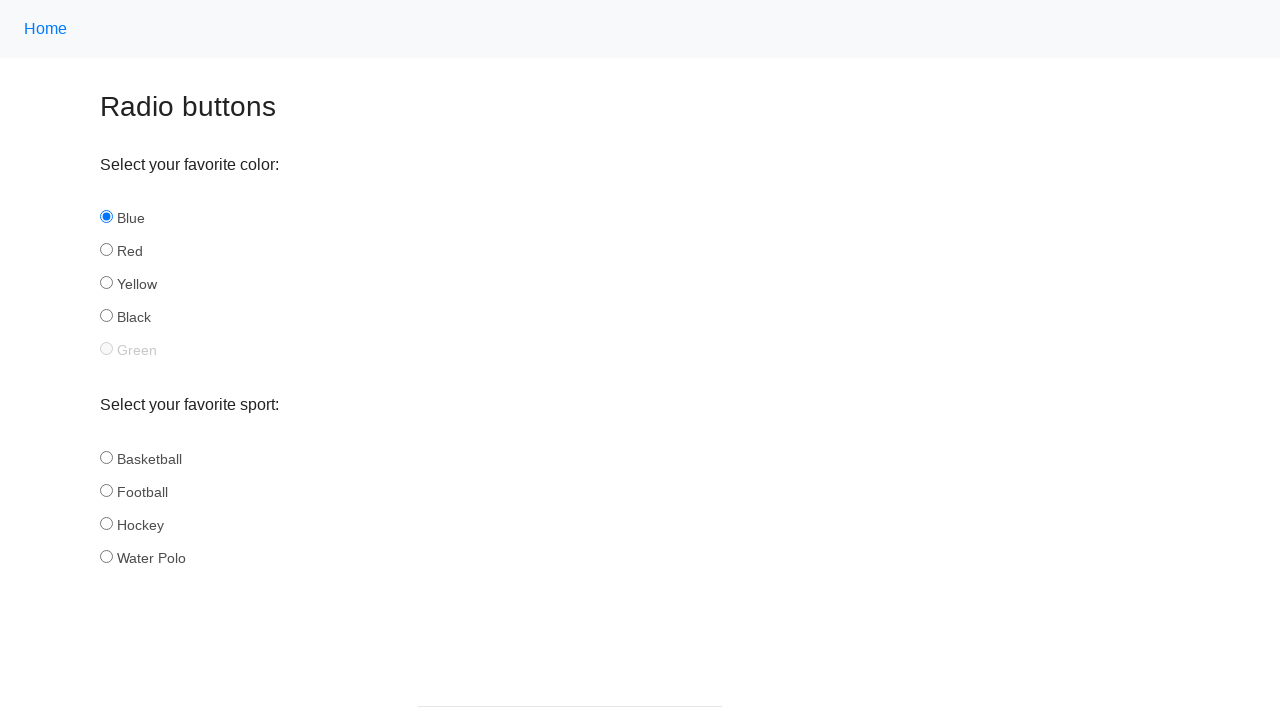